Tests input text box by filling in a name and verifying the value

Starting URL: http://www.artoftesting.com/sampleSiteForSelenium.html

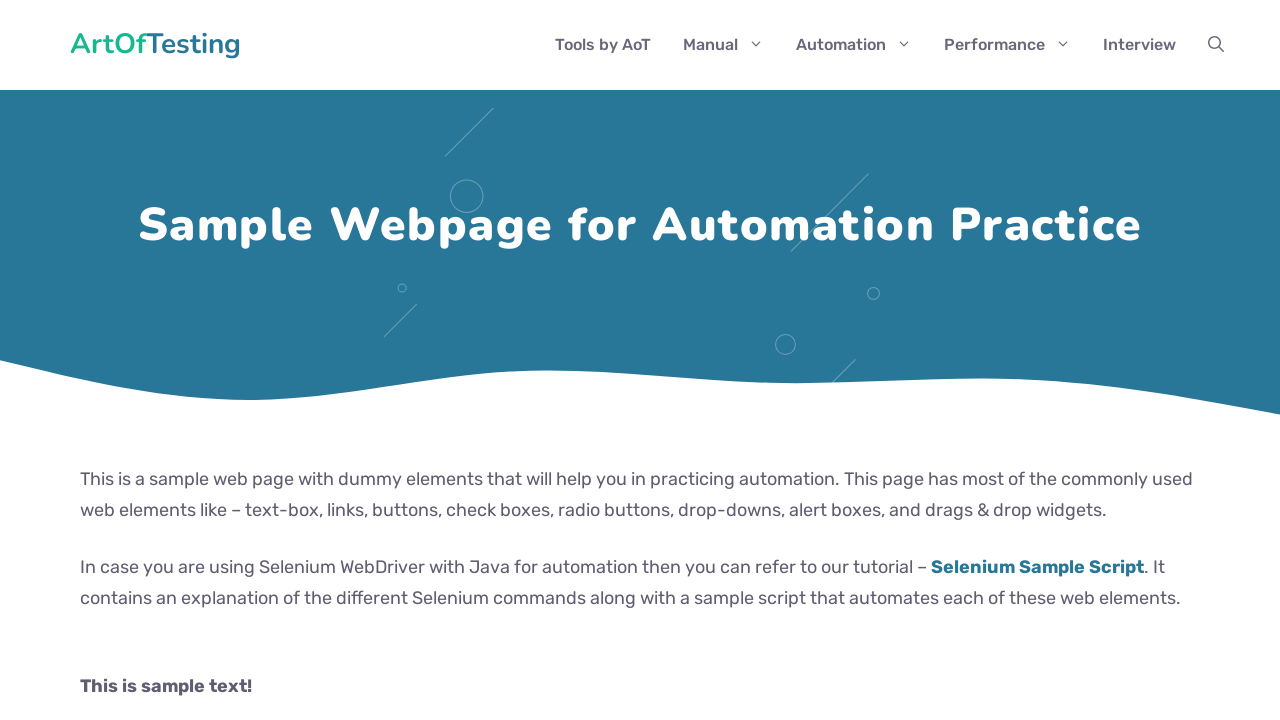

Filled text input box with name 'Peter Desmond' on input[type='text']
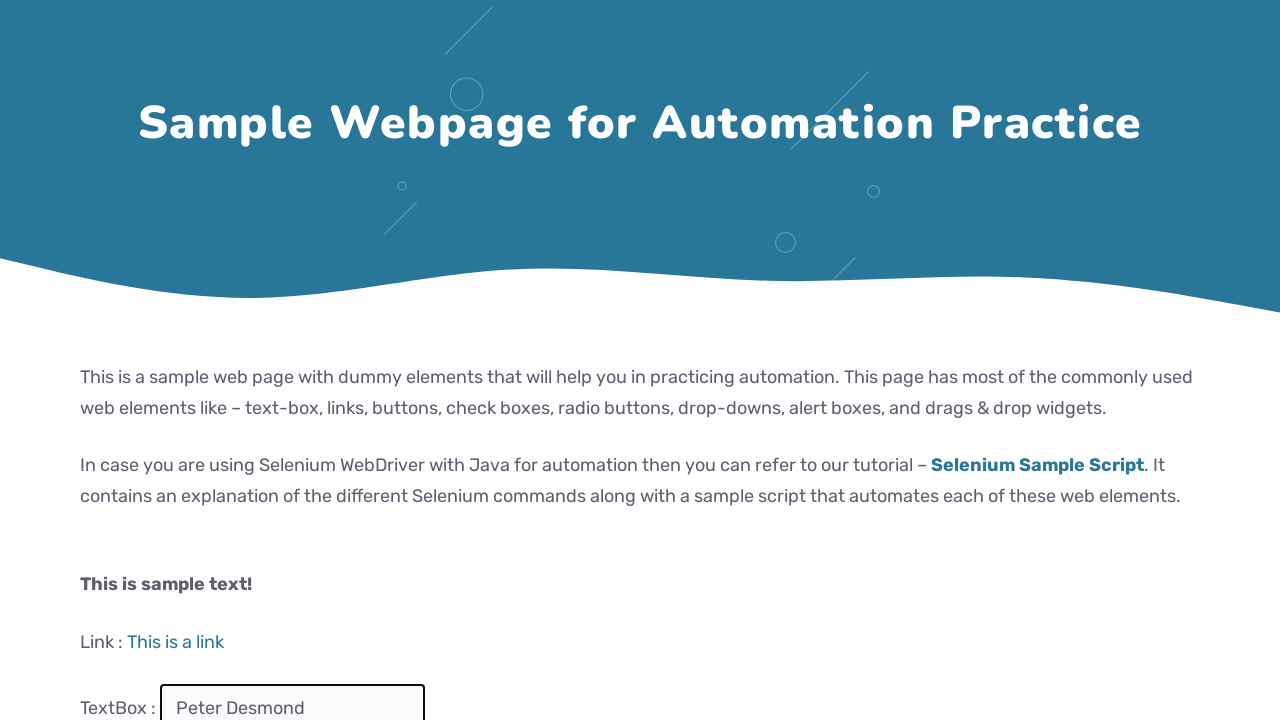

Verified input box contains 'Peter Desmond'
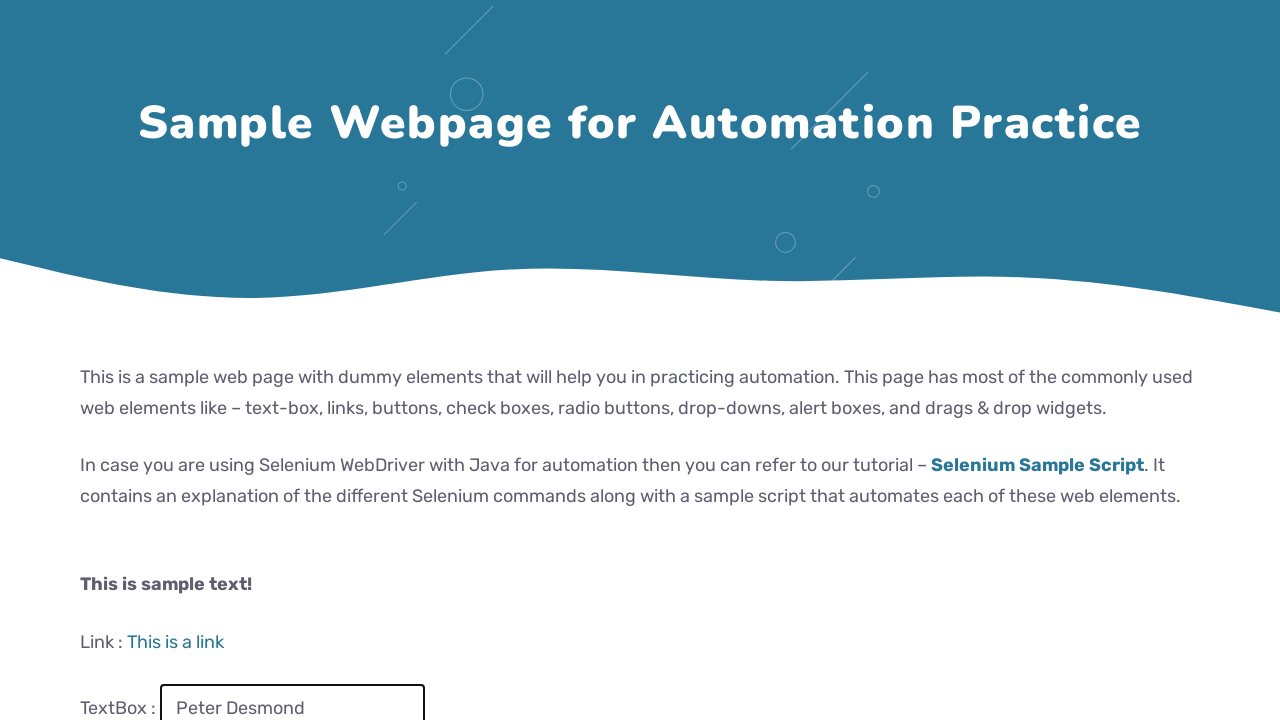

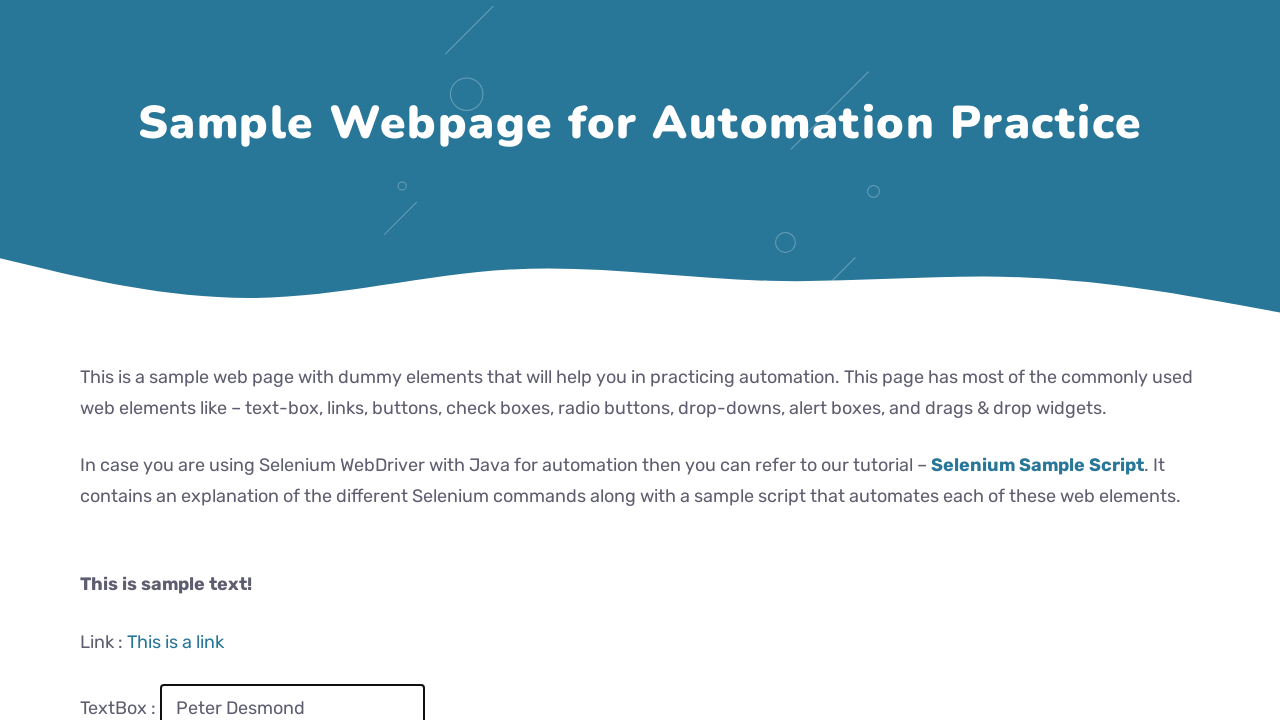